Navigates to the Applitools demo application, waits for the login page to load, then clicks the Log In button to access the app page.

Starting URL: https://demo.applitools.com

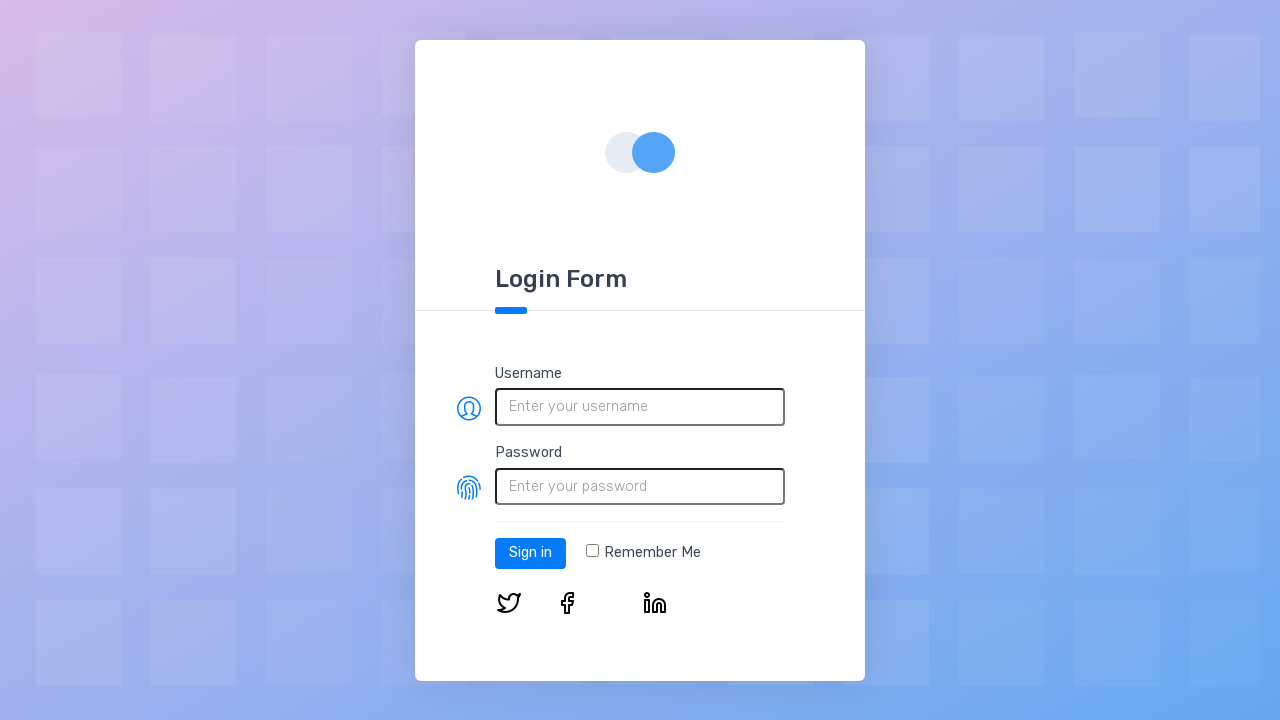

Navigated to https://demo.applitools.com
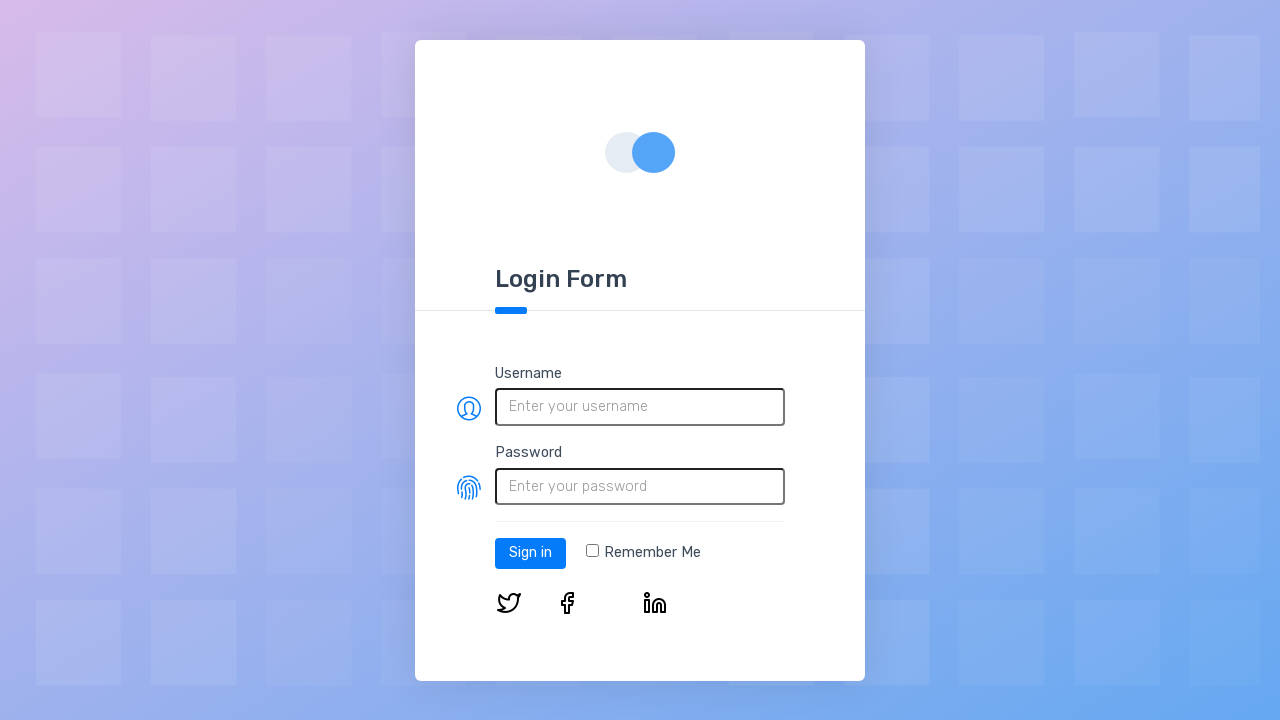

Login page loaded - Log In button is visible
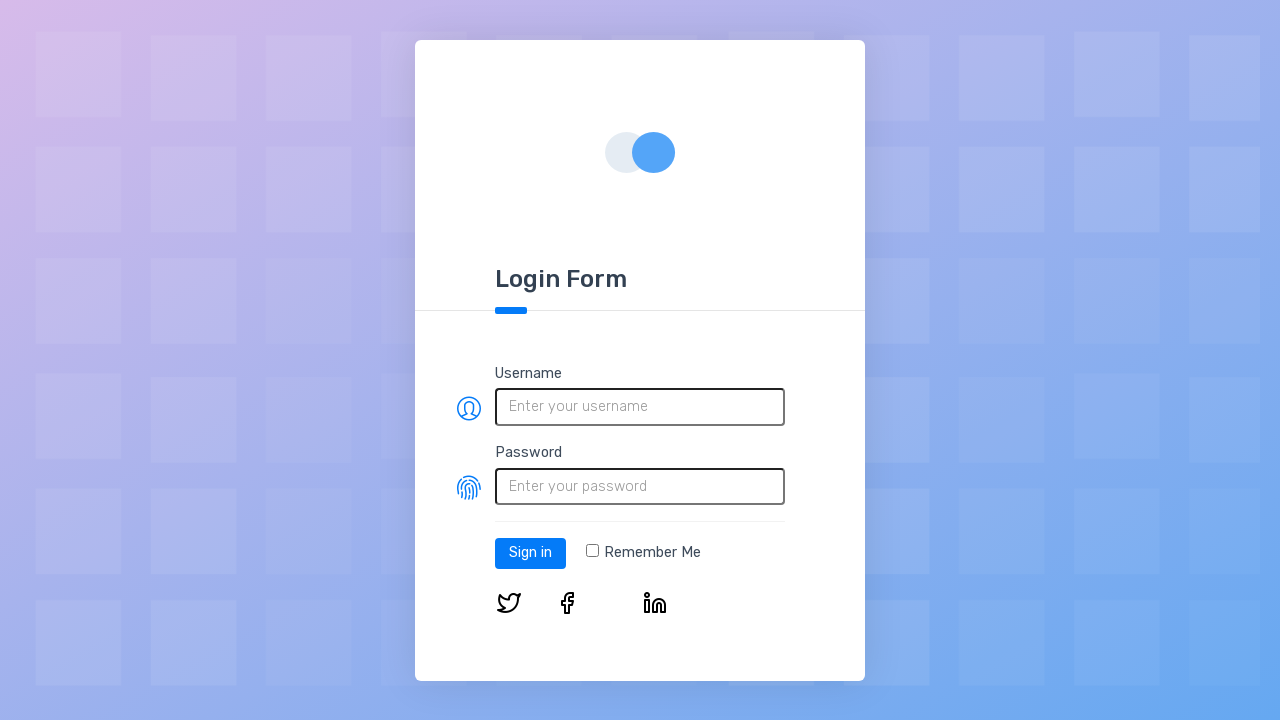

Clicked the Log In button at (530, 553) on #log-in
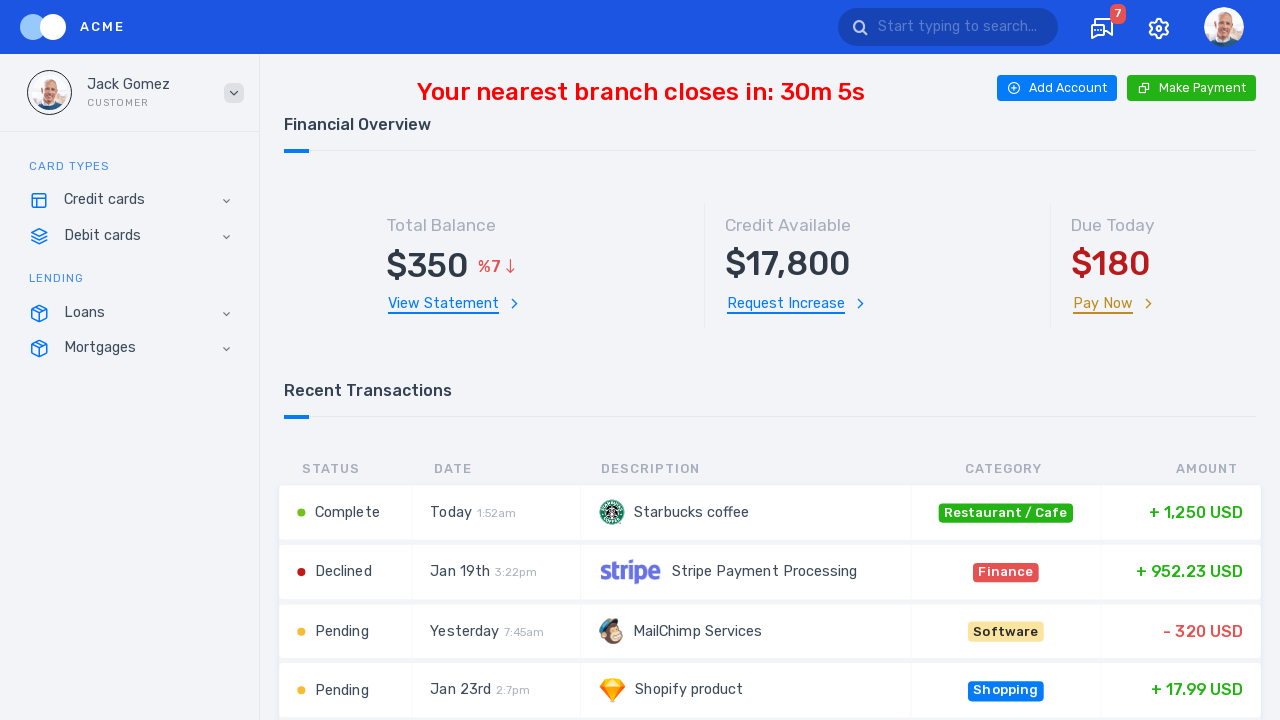

App page loaded after successful login
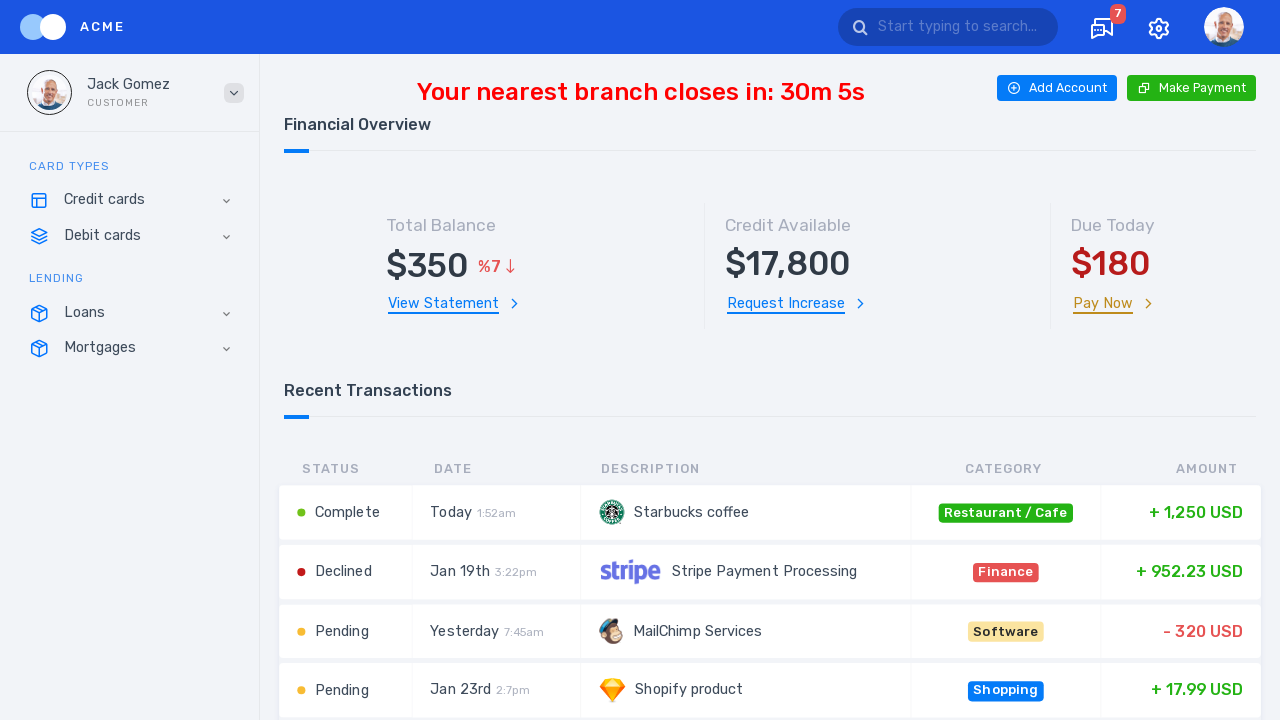

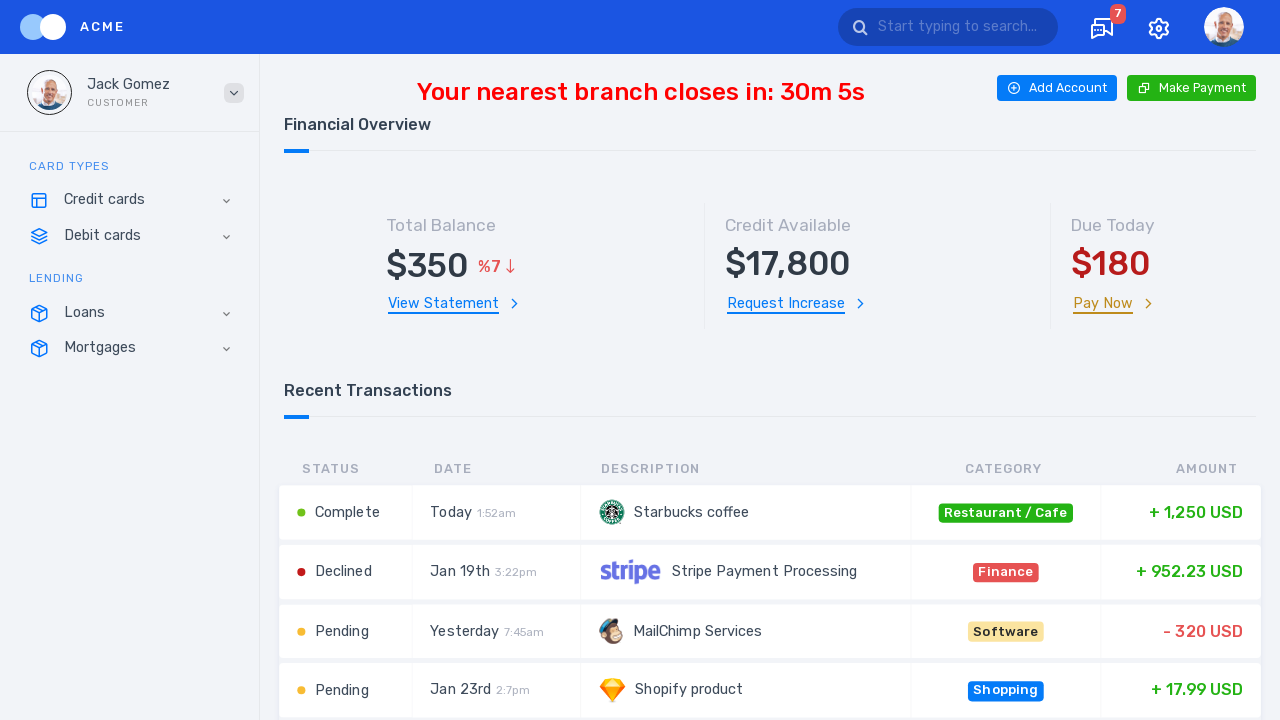